Clicks on the "For Student" link in the footer and verifies navigation

Starting URL: https://nmu.org.ua/

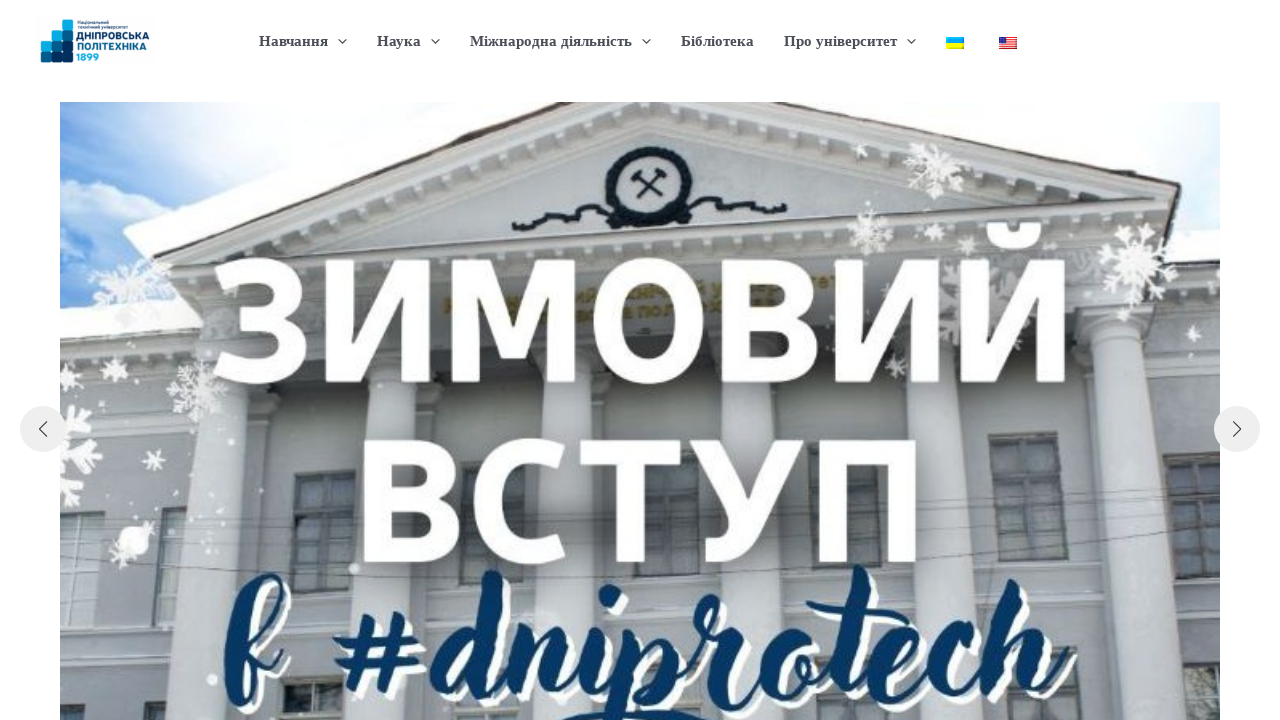

Navigated to https://nmu.org.ua/
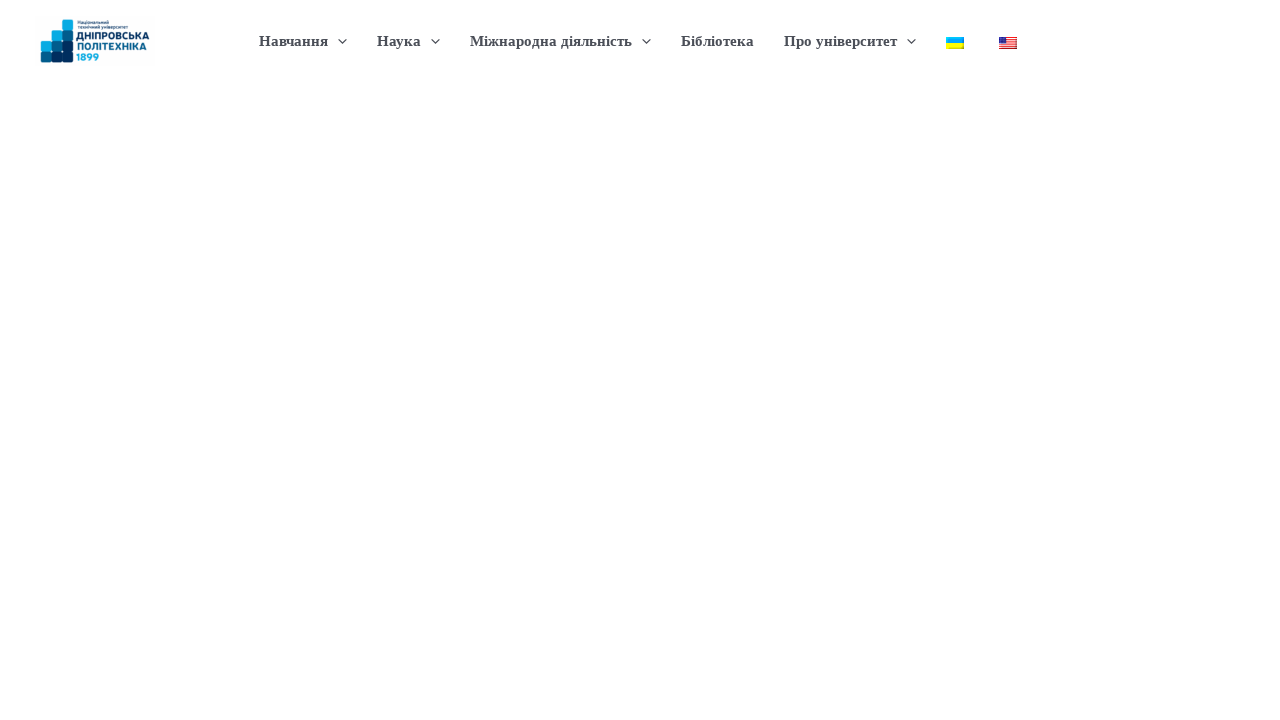

Clicked on 'For Student' link in footer at (100, 530) on xpath=/html/body/div[1]/footer/div[1]/div/div/div[1]/div/div/nav/div/ul/li[1]/a
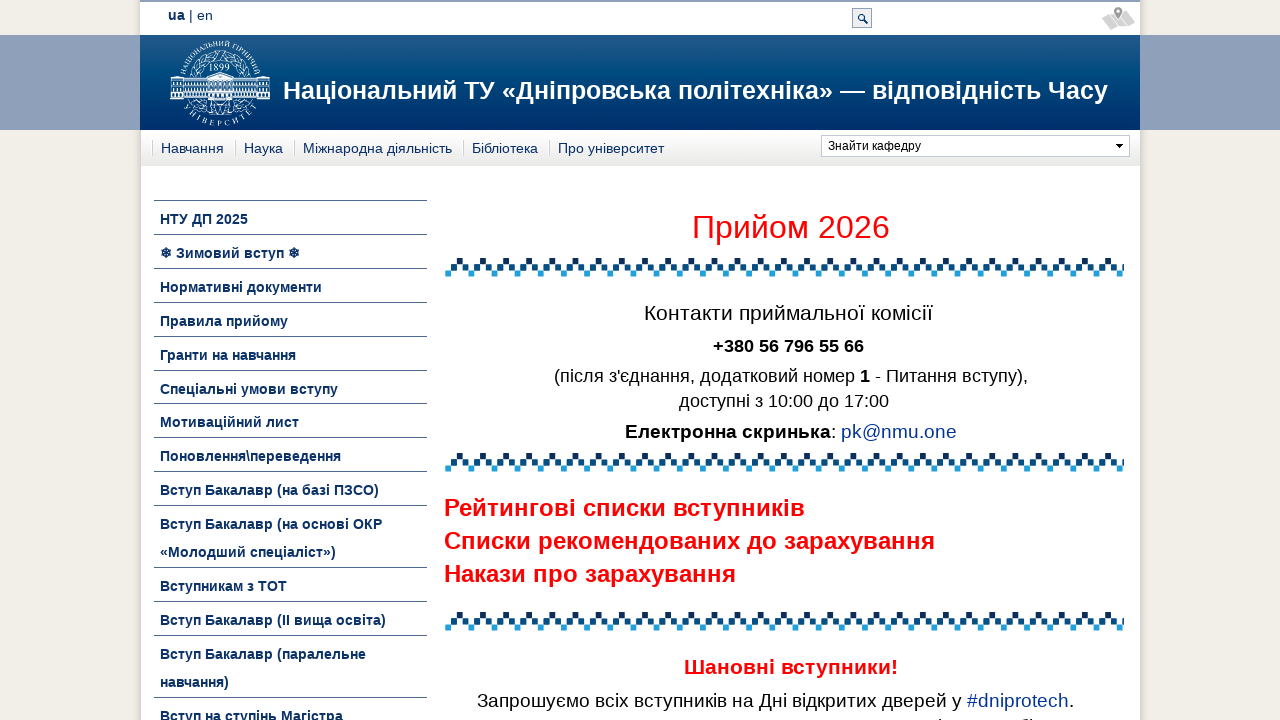

Waited for page to load (networkidle)
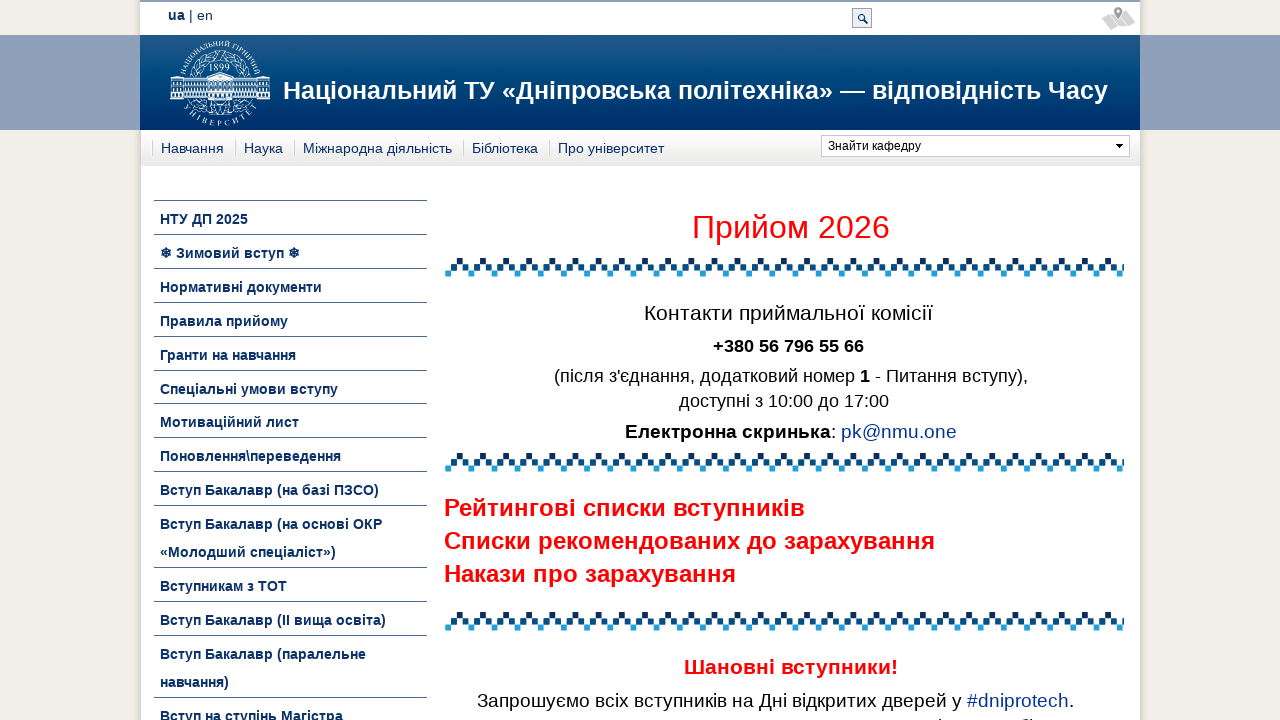

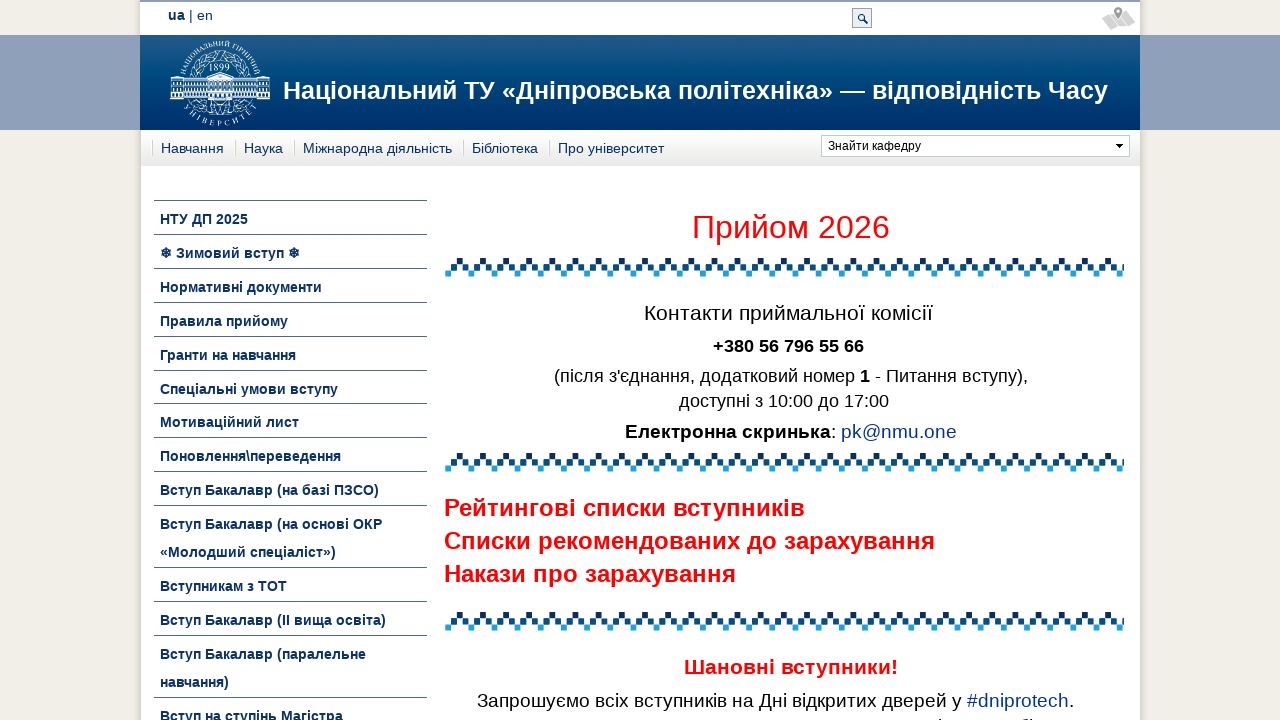